Tests the sorting functionality of a vegetable/fruit table by clicking the column header and verifying that items are displayed in alphabetical order

Starting URL: https://rahulshettyacademy.com/seleniumPractise/#/offers

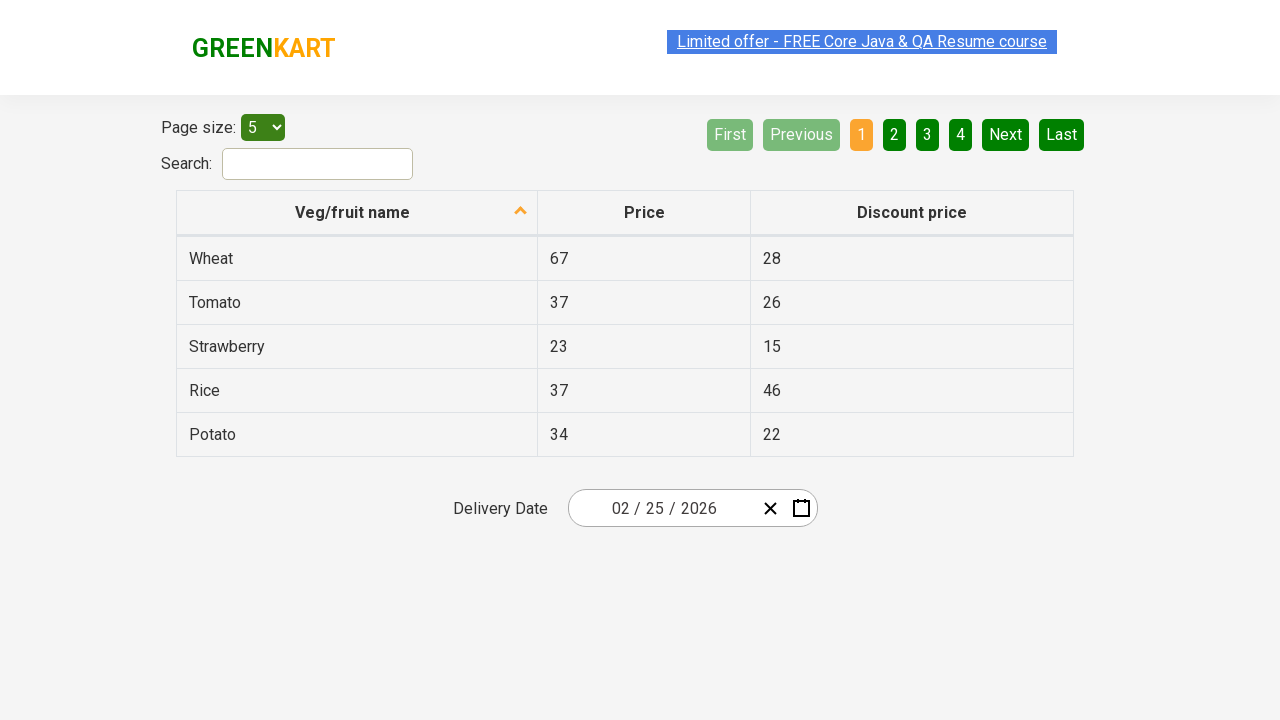

Clicked 'Veg/fruit name' column header to sort at (353, 212) on xpath=//span[text()='Veg/fruit name']
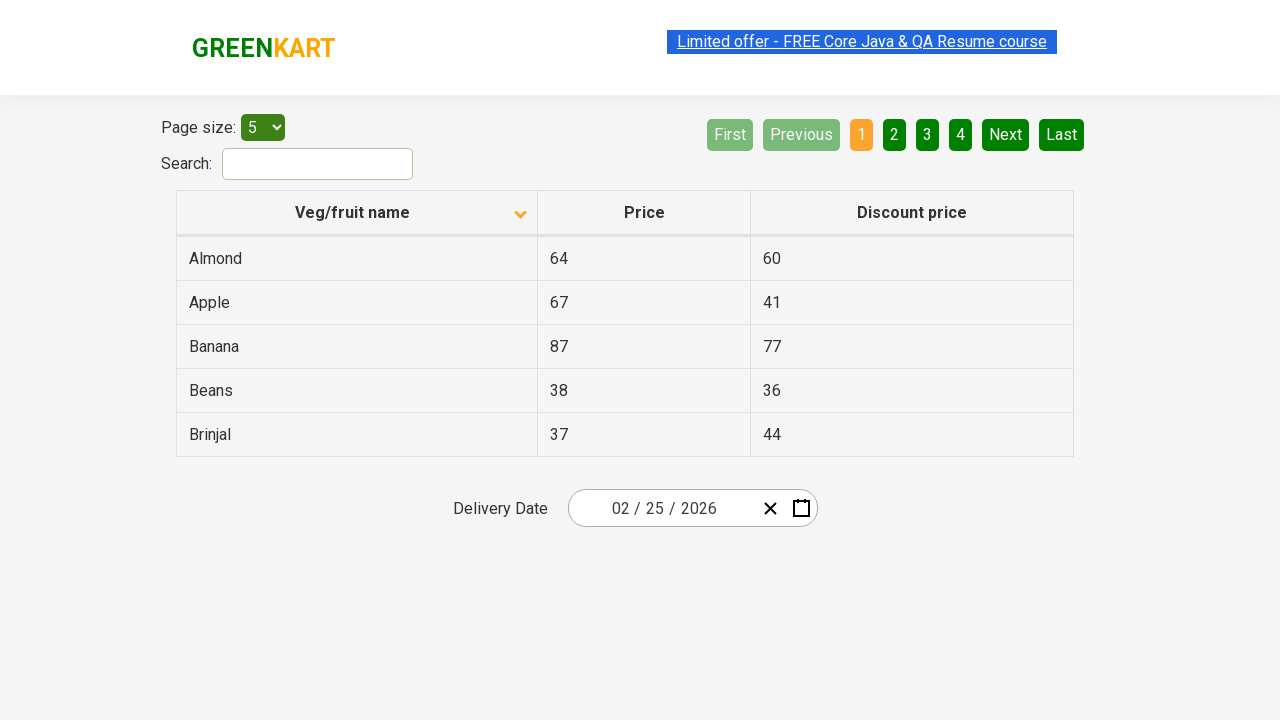

Waited 1000ms for table sorting animation to complete
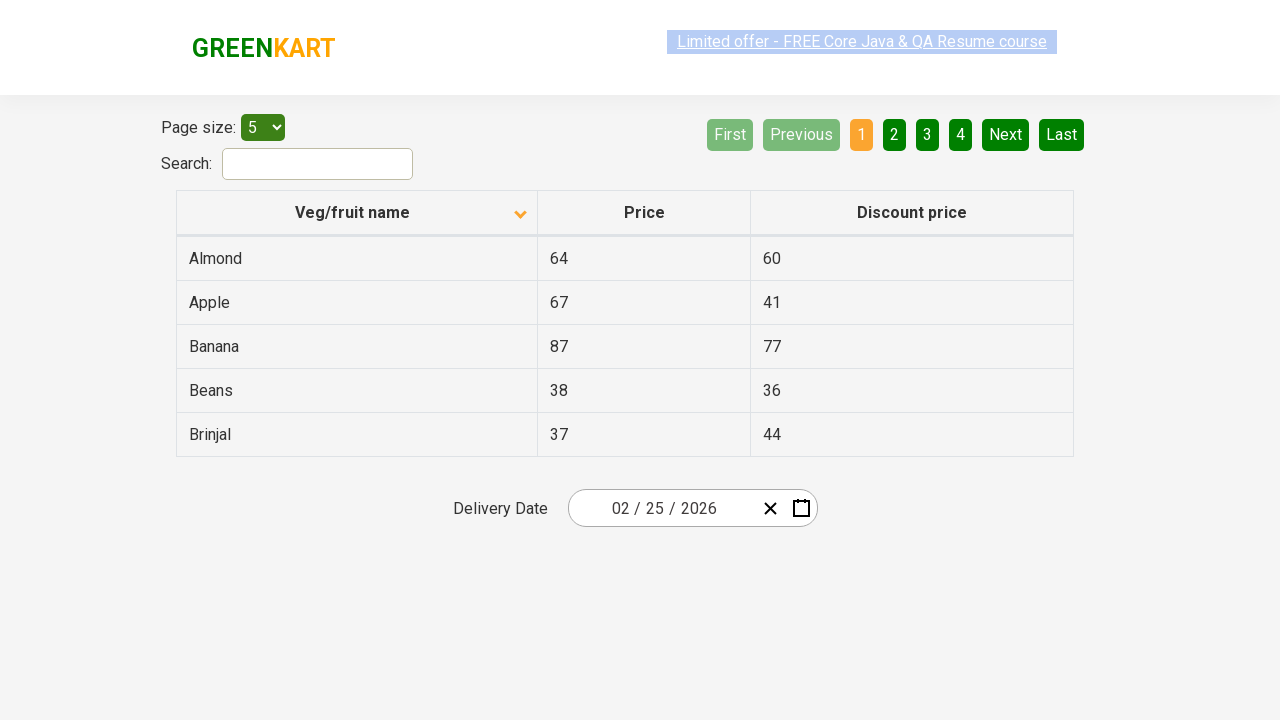

Located all vegetable/fruit name cells in the sorted table
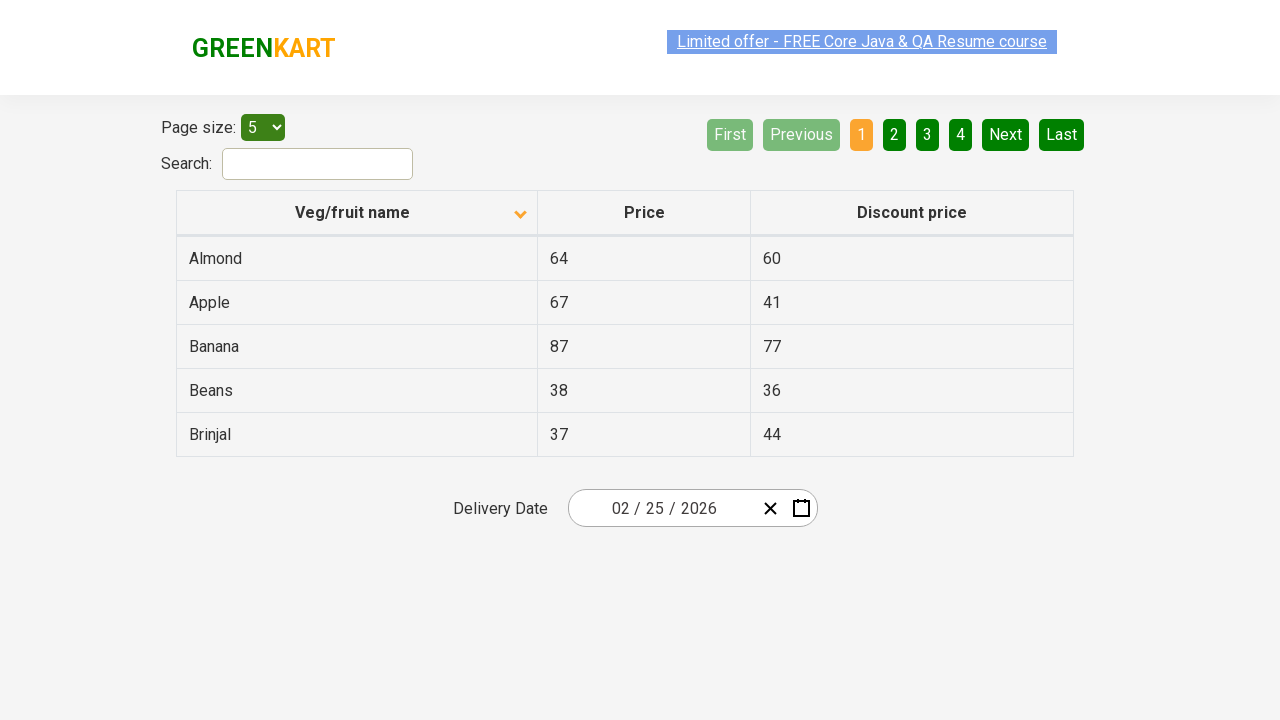

Extracted 5 vegetable names from table
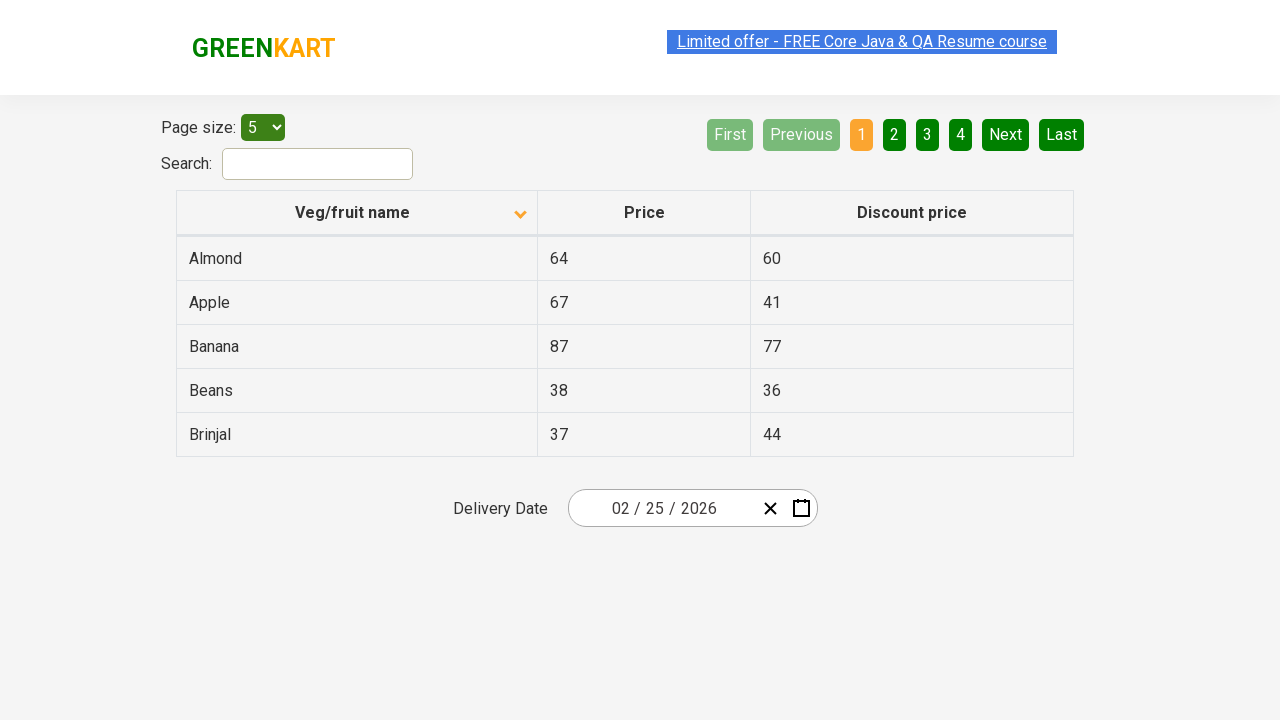

Created a copy and sorted vegetable names alphabetically for comparison
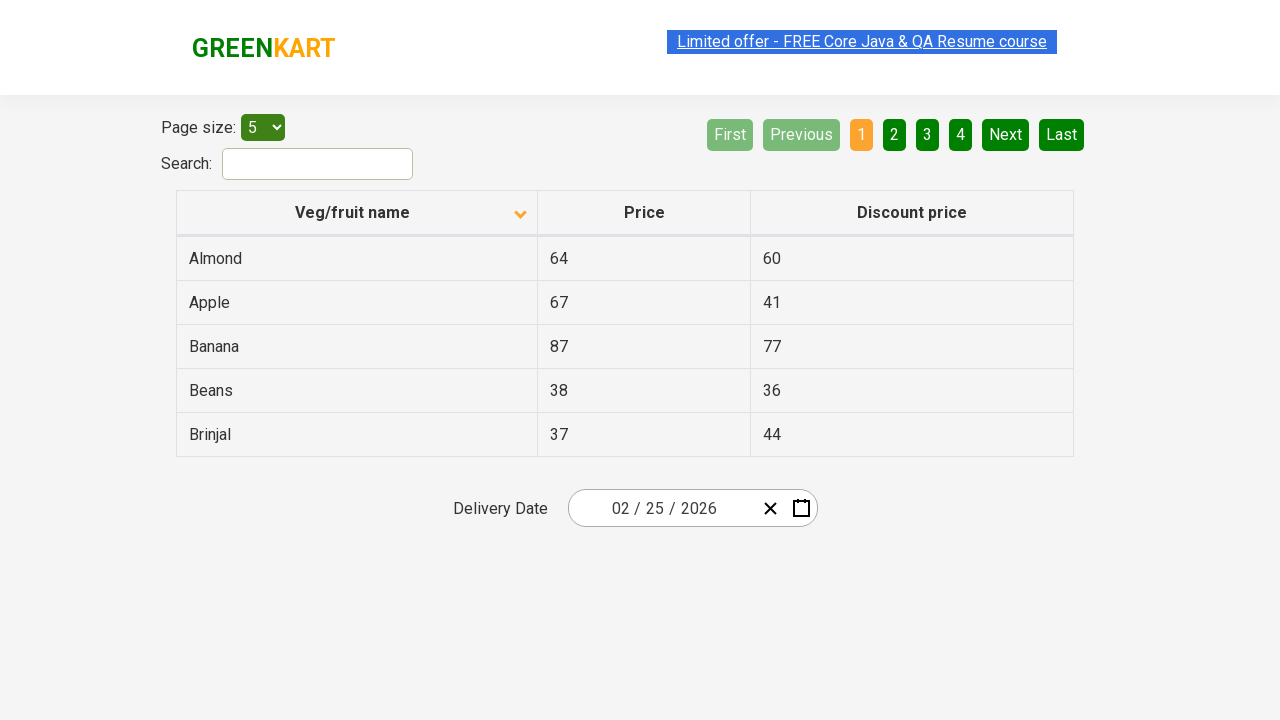

Verified that table items are displayed in alphabetical order
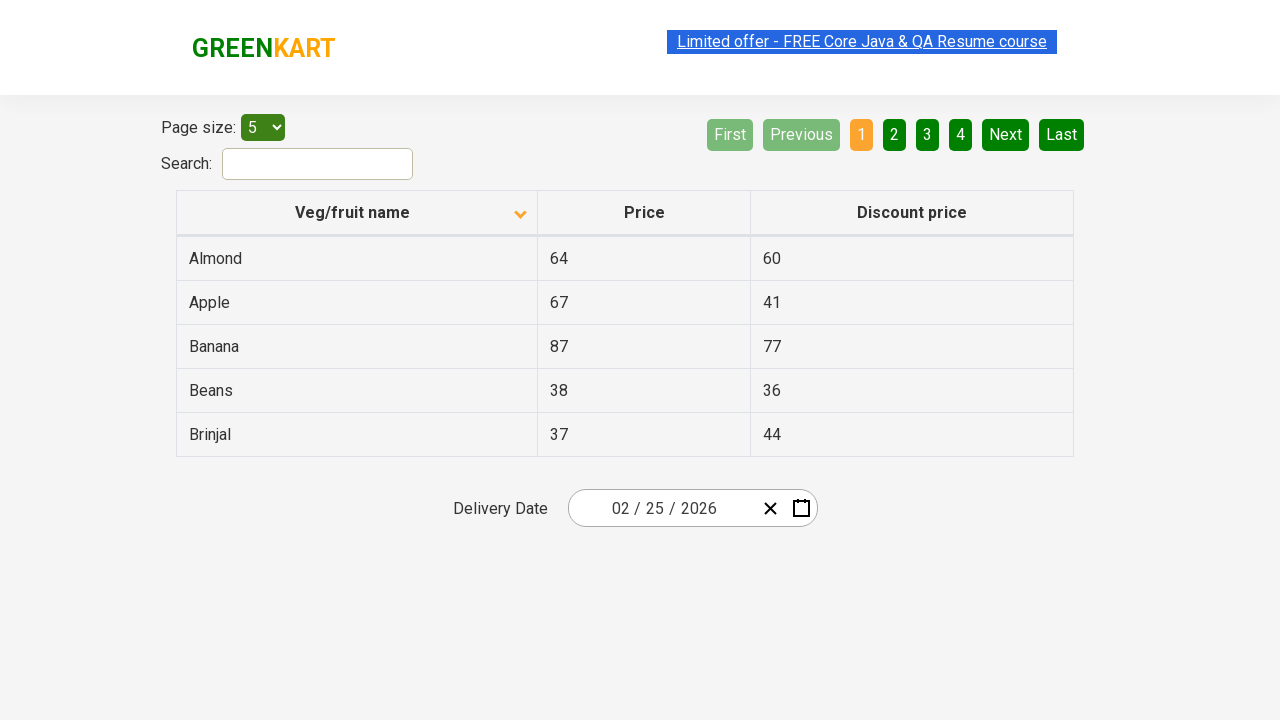

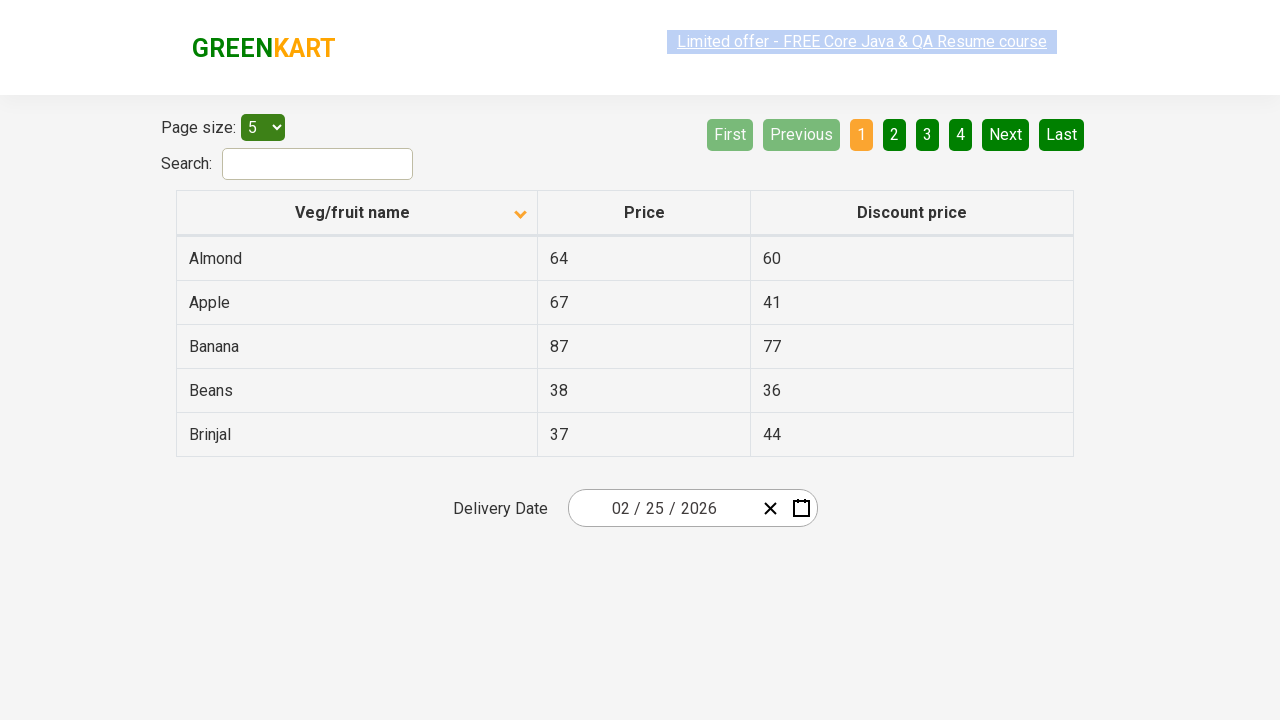